Opens the OrangeHRM demo website and maximizes the browser window to verify the page loads correctly

Starting URL: https://open-source-demo.orangehrmlive.com

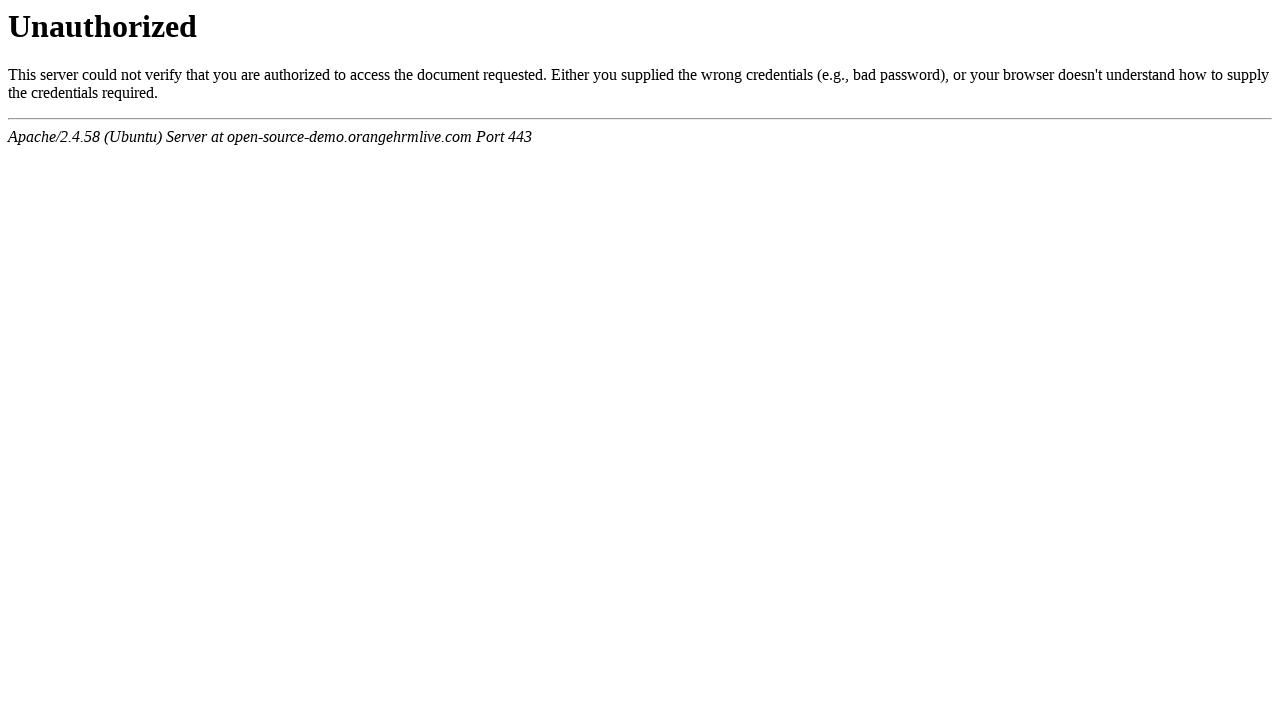

Waited for page DOM content to load on OrangeHRM demo website
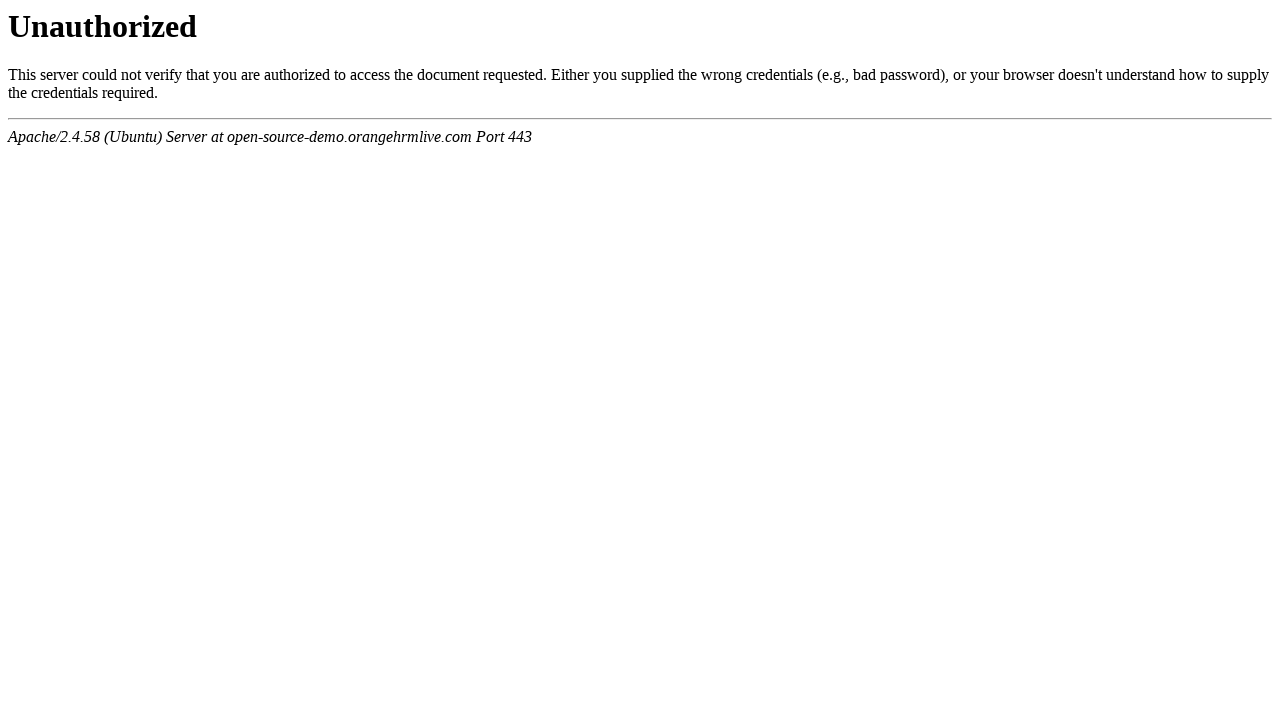

Maximized browser window to 1920x1080
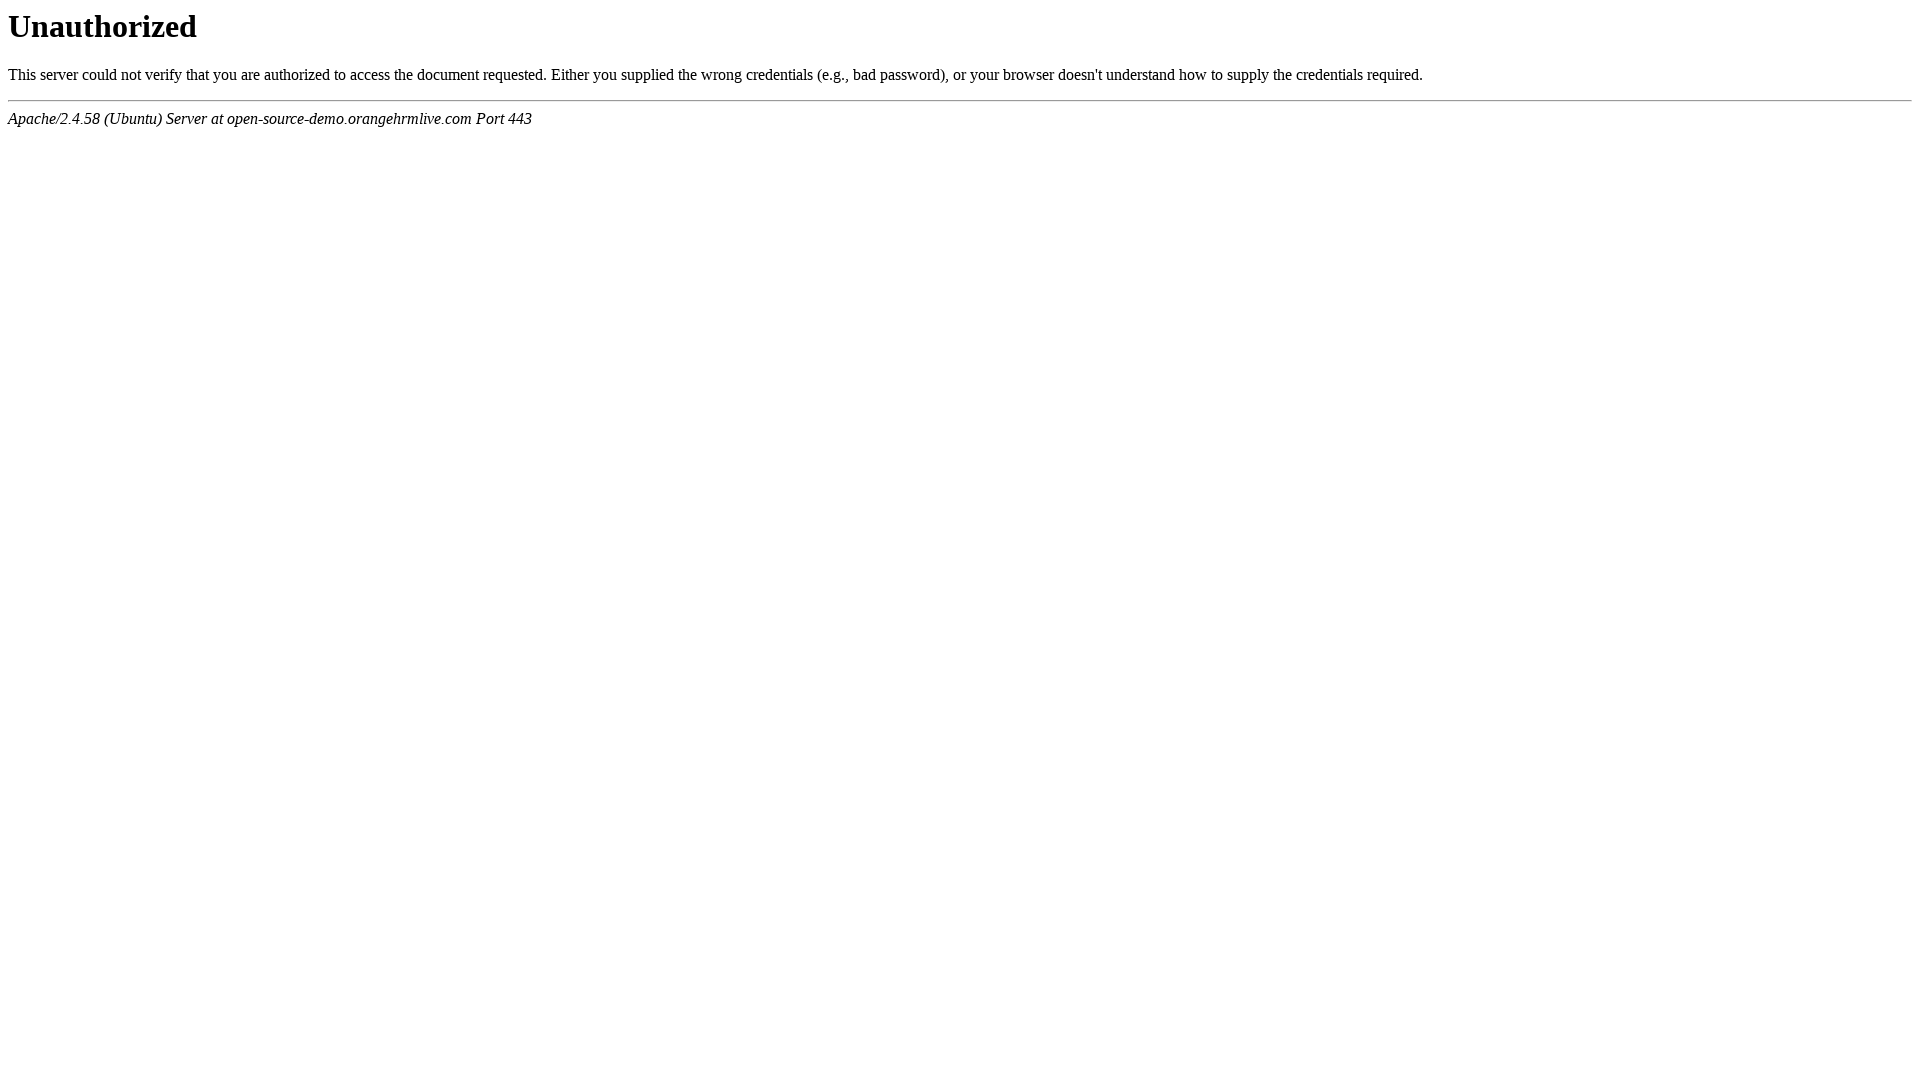

Waited for all network activity to complete
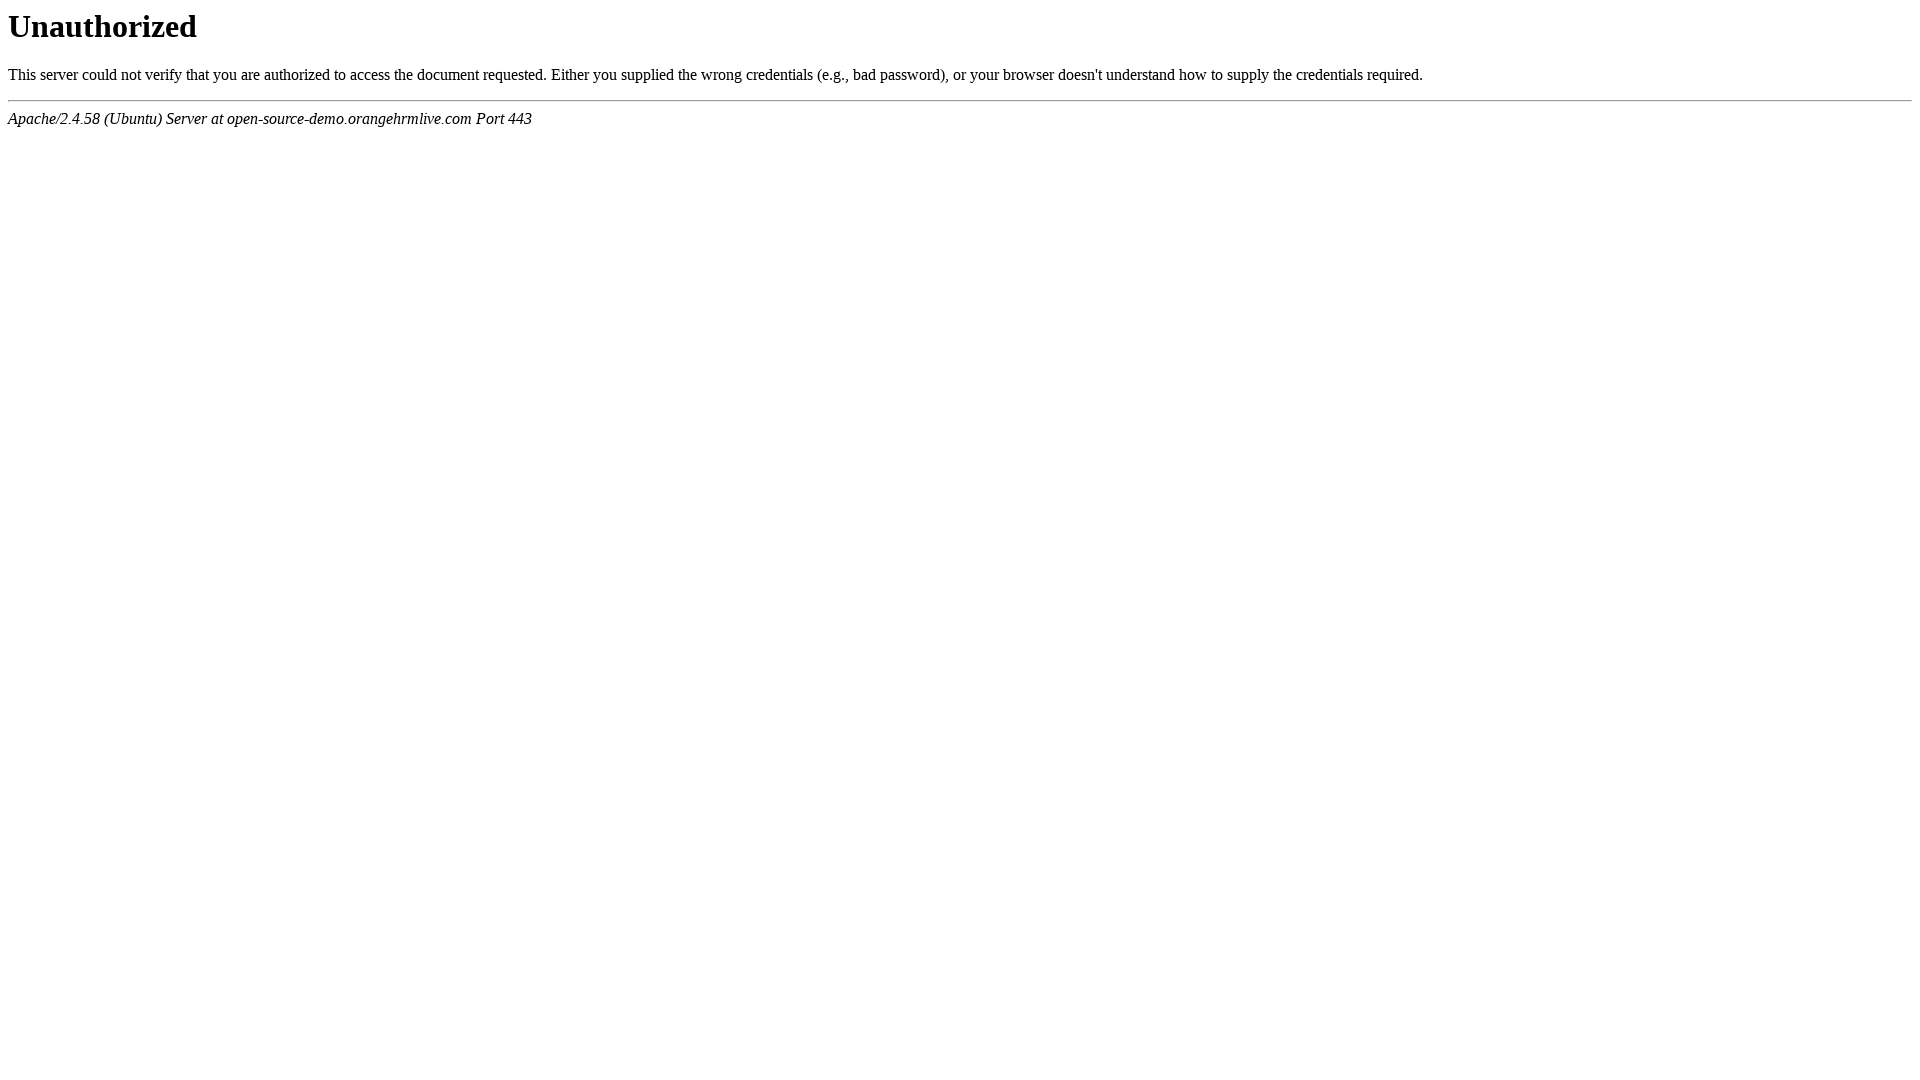

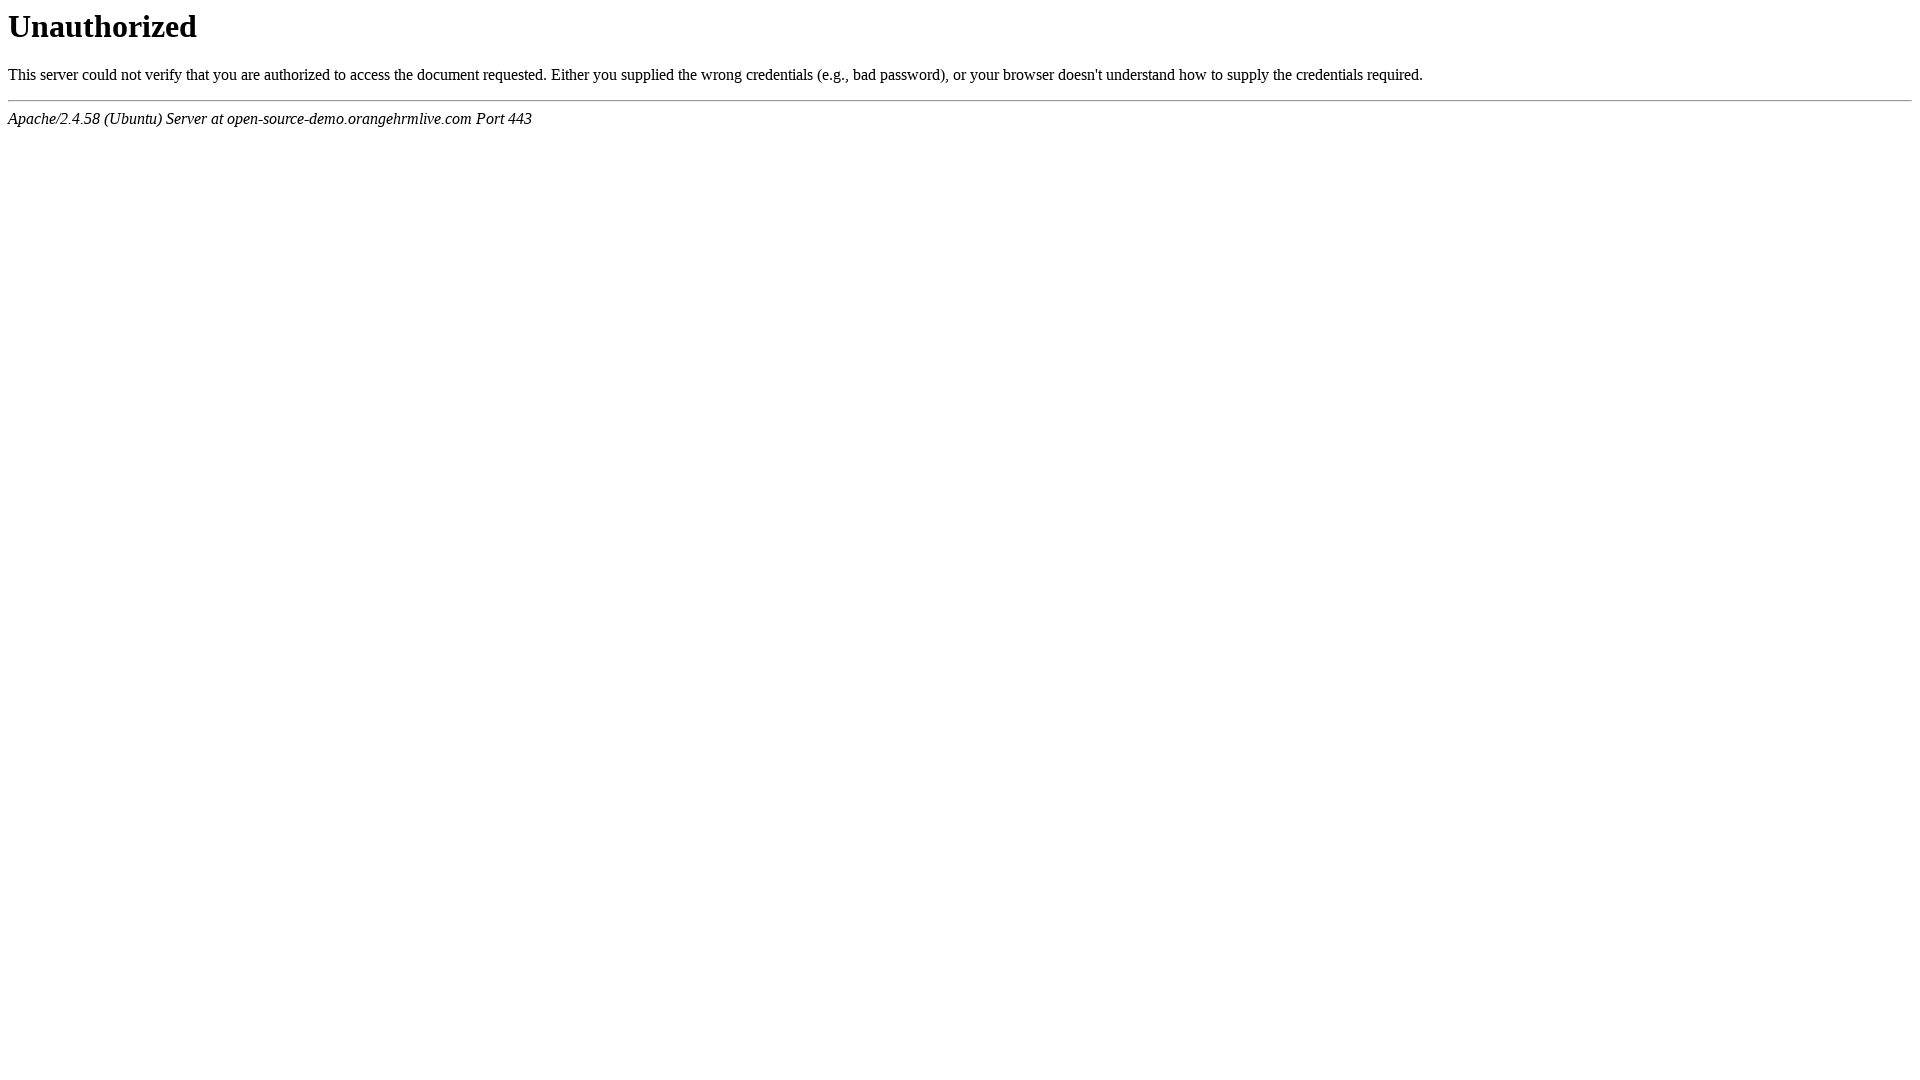